Tests form submission on W3Schools HTML forms tutorial page by filling first name and last name fields and submitting the form

Starting URL: https://www.w3schools.com/html/html_forms.asp

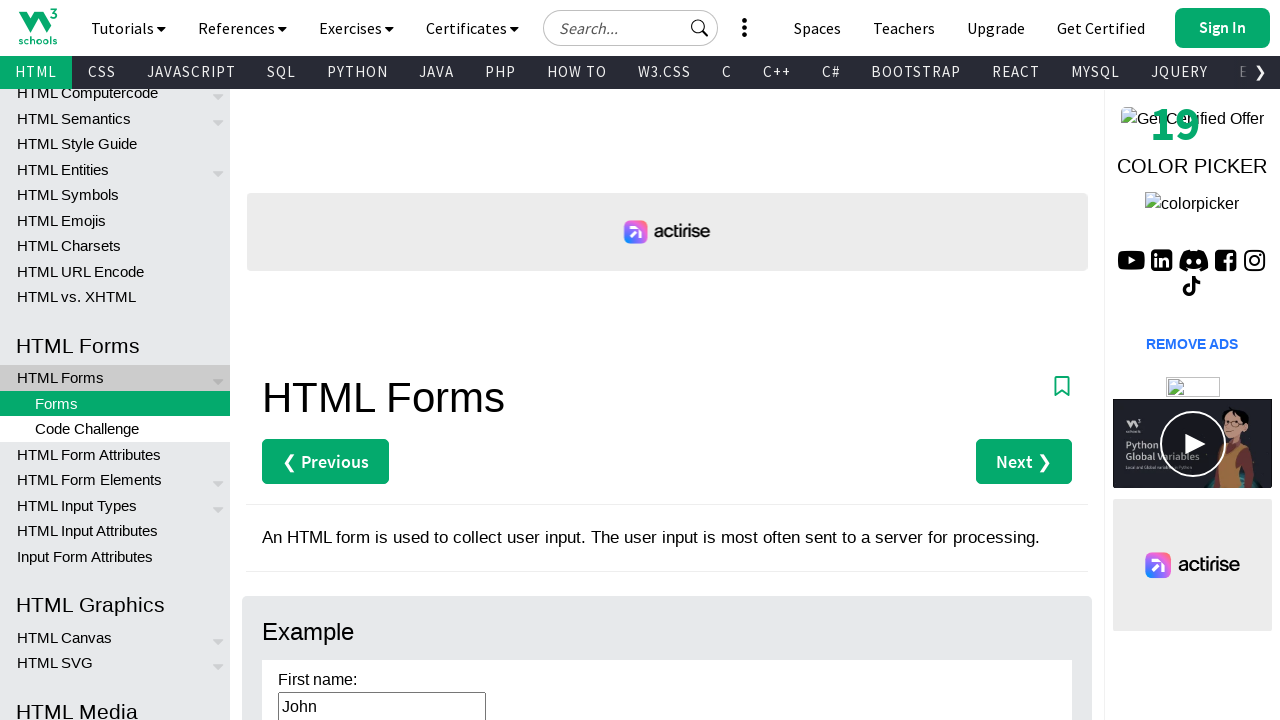

Filled first name field with 'HELLO' on input[name='fname']
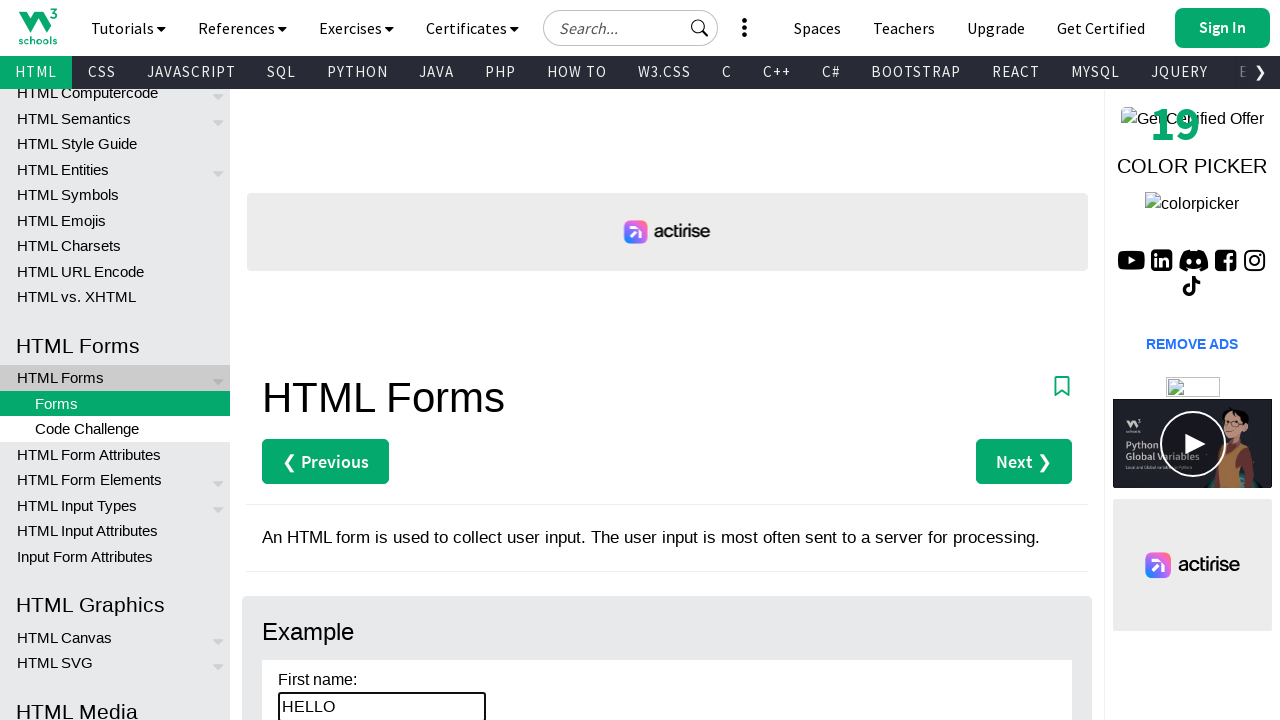

Filled last name field with 'BYE' on input[name='lname']
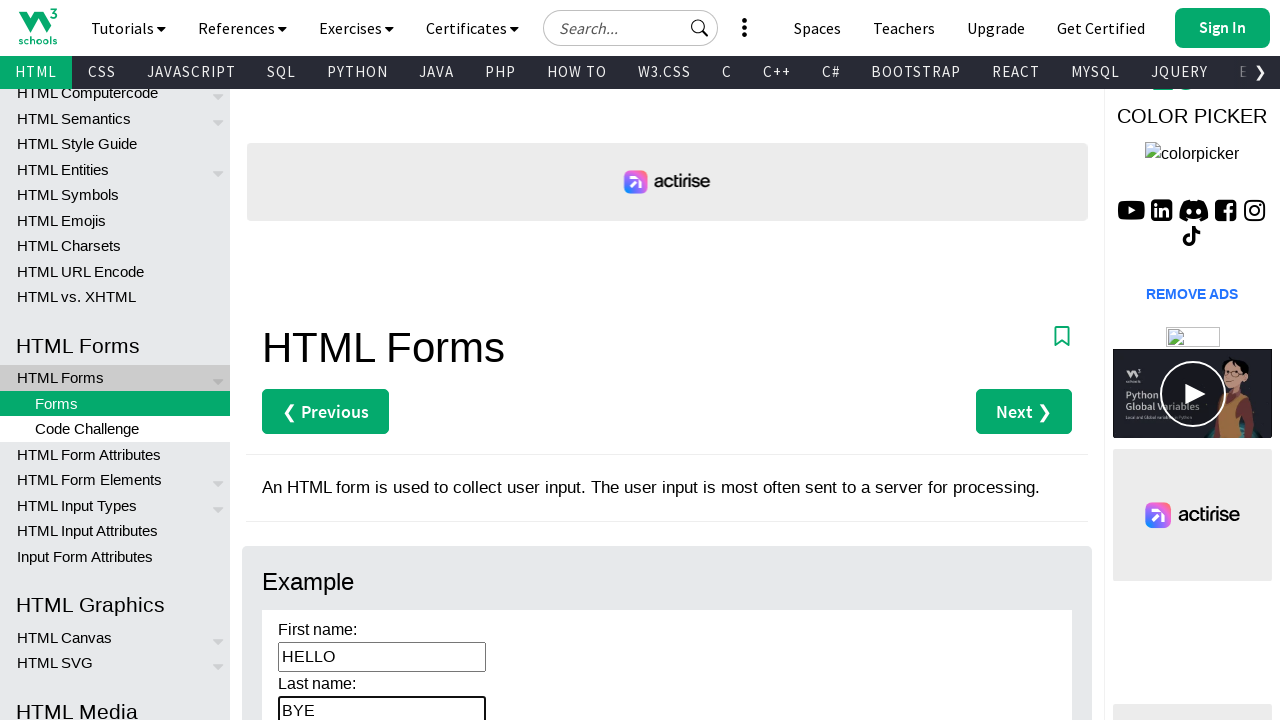

Clicked submit button to submit the form at (311, 360) on input[type='submit']
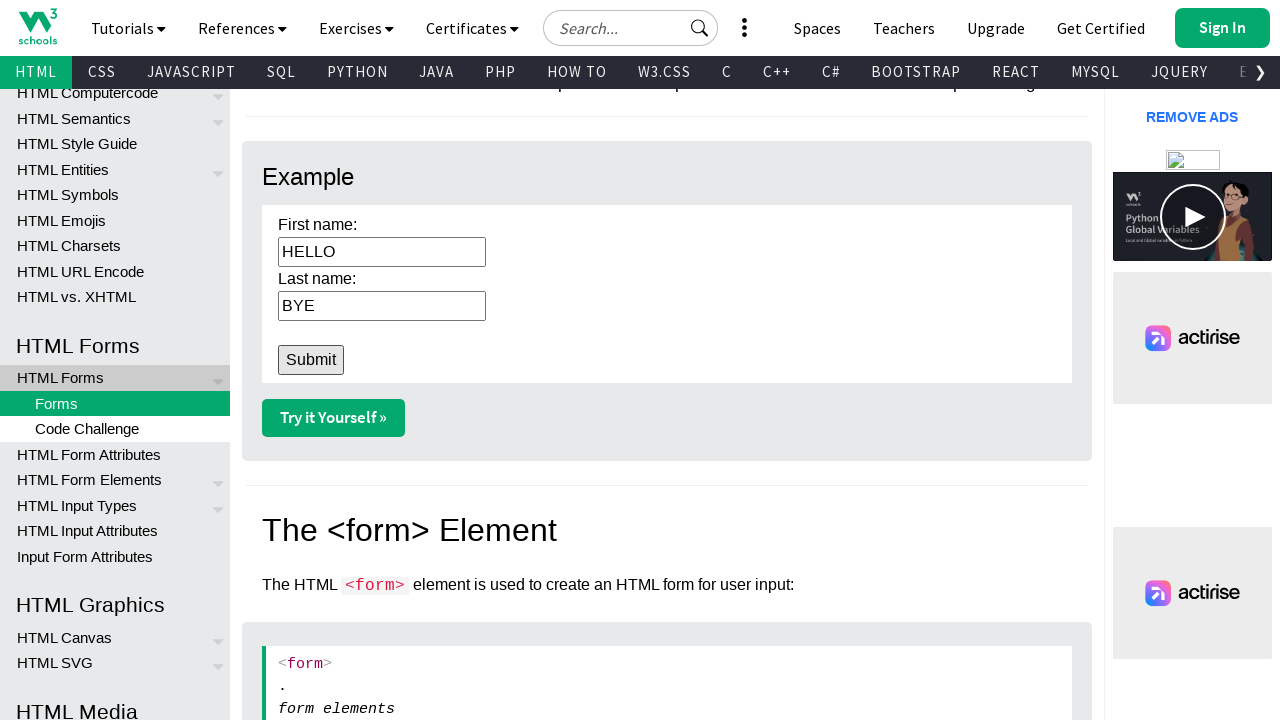

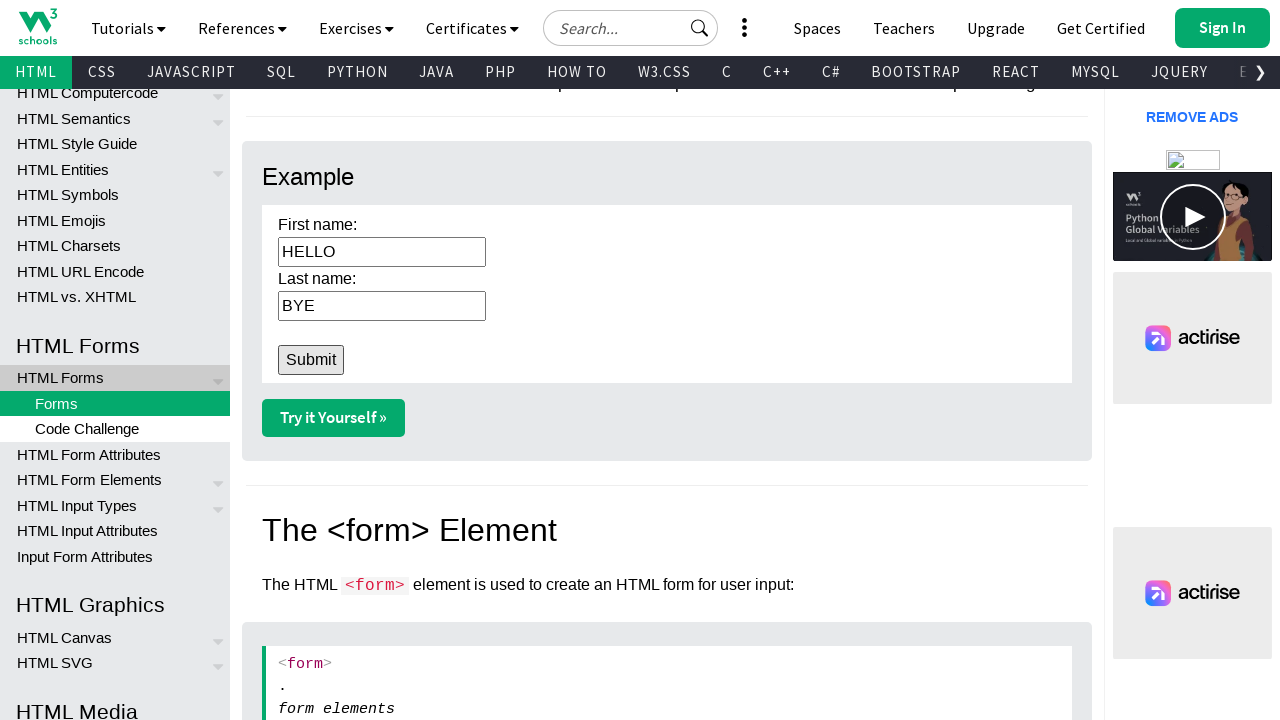